Navigates to a lottery history page with iframe, switches to the chart frame, sets start and end period numbers, and clicks the search button to filter results

Starting URL: http://datachart.500.com/qxc/history/history.shtml

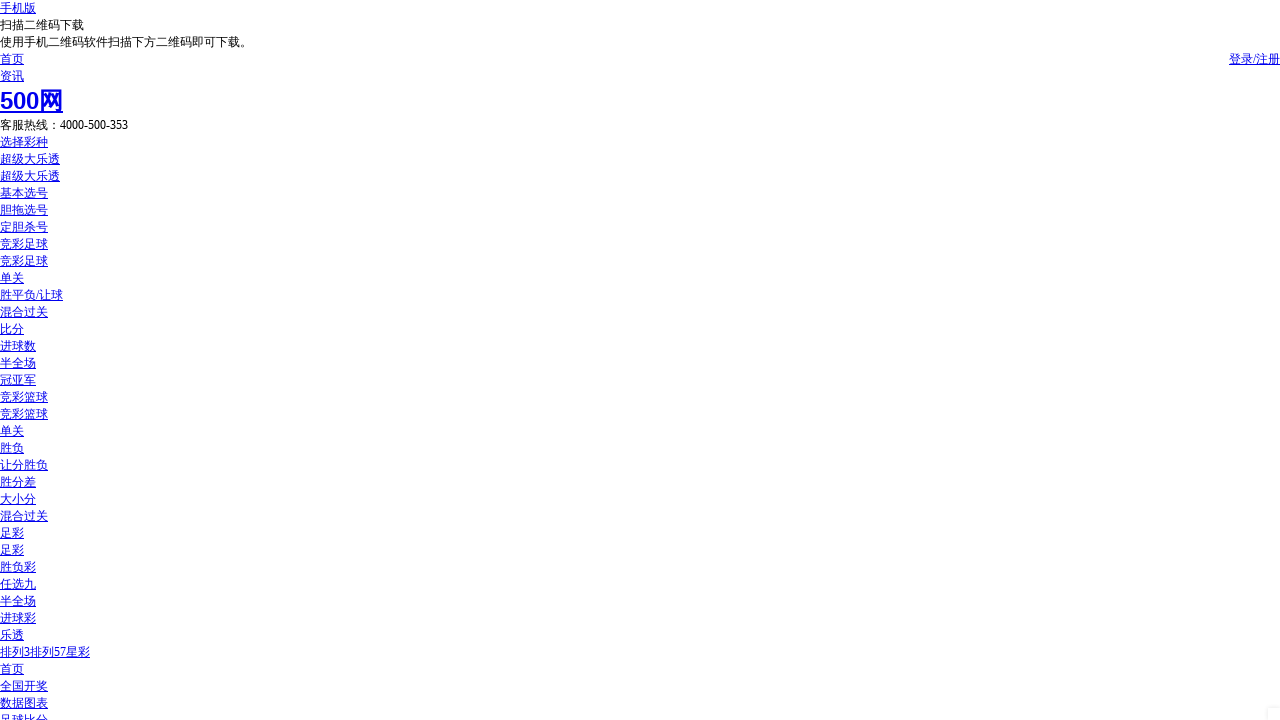

Navigated to lottery history page
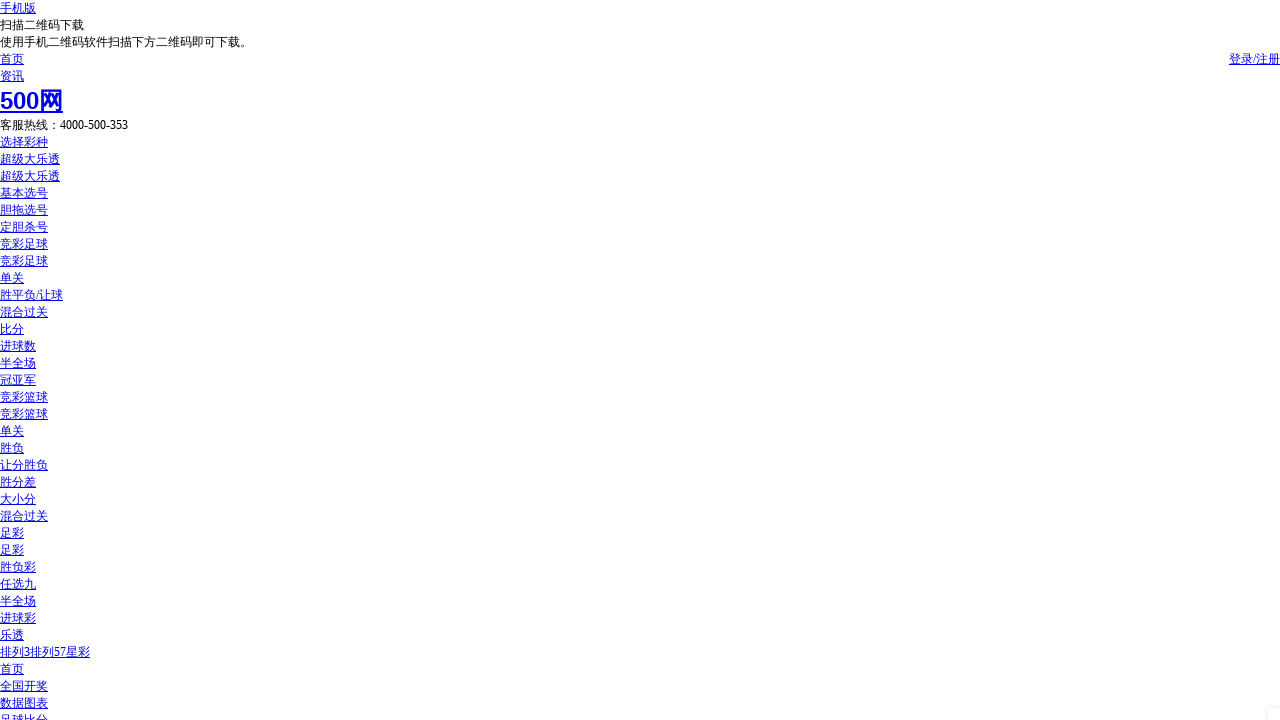

Located chart iframe
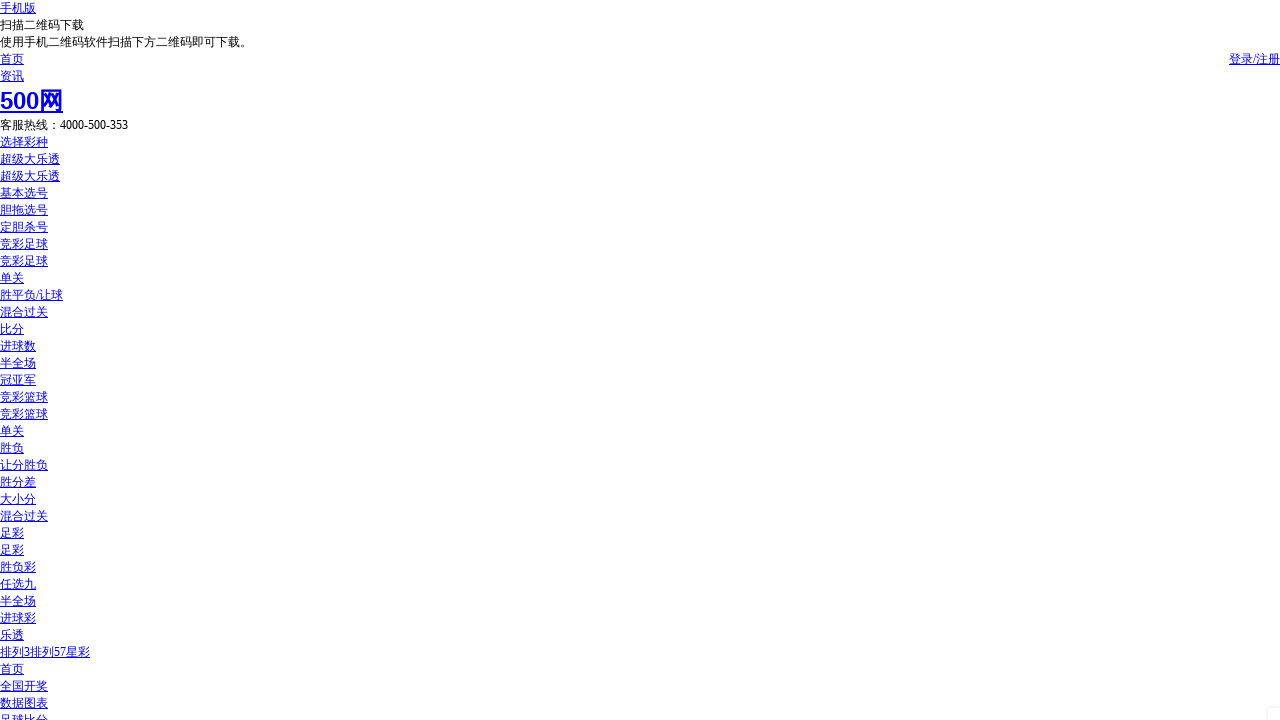

Chart element loaded in iframe
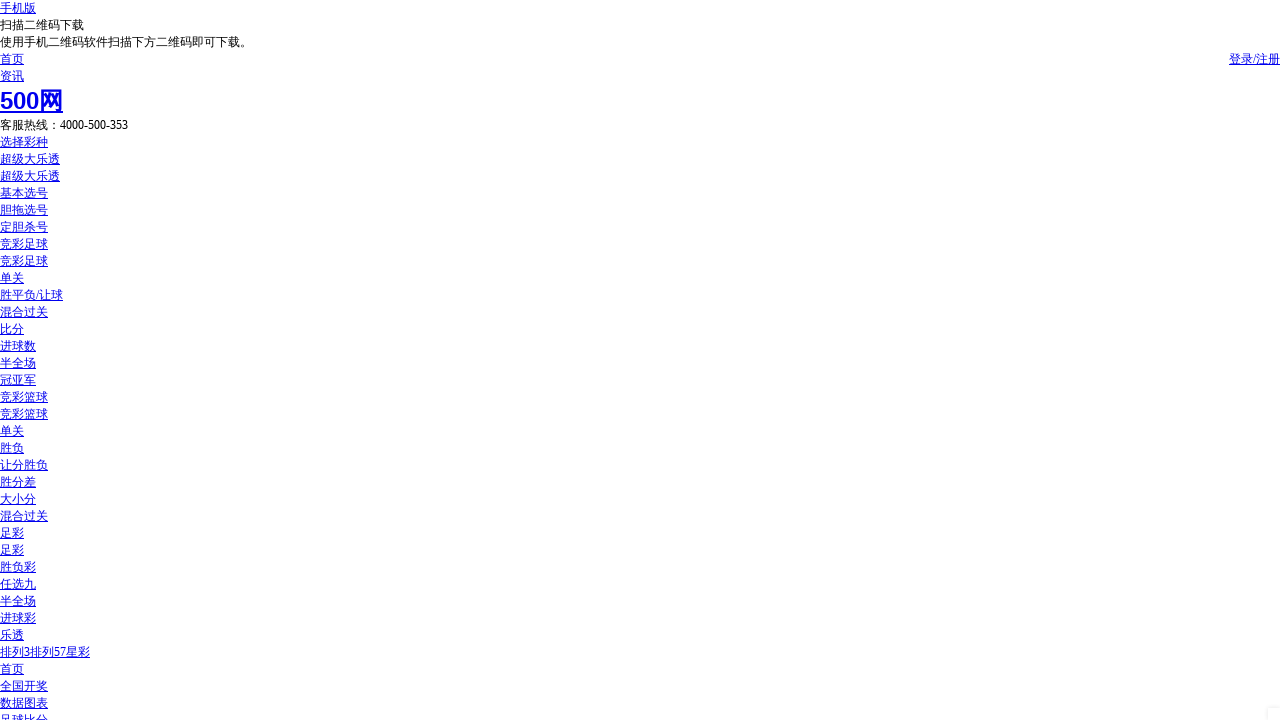

Cleared start period field on iframe[name='chart'] >> internal:control=enter-frame >> #start
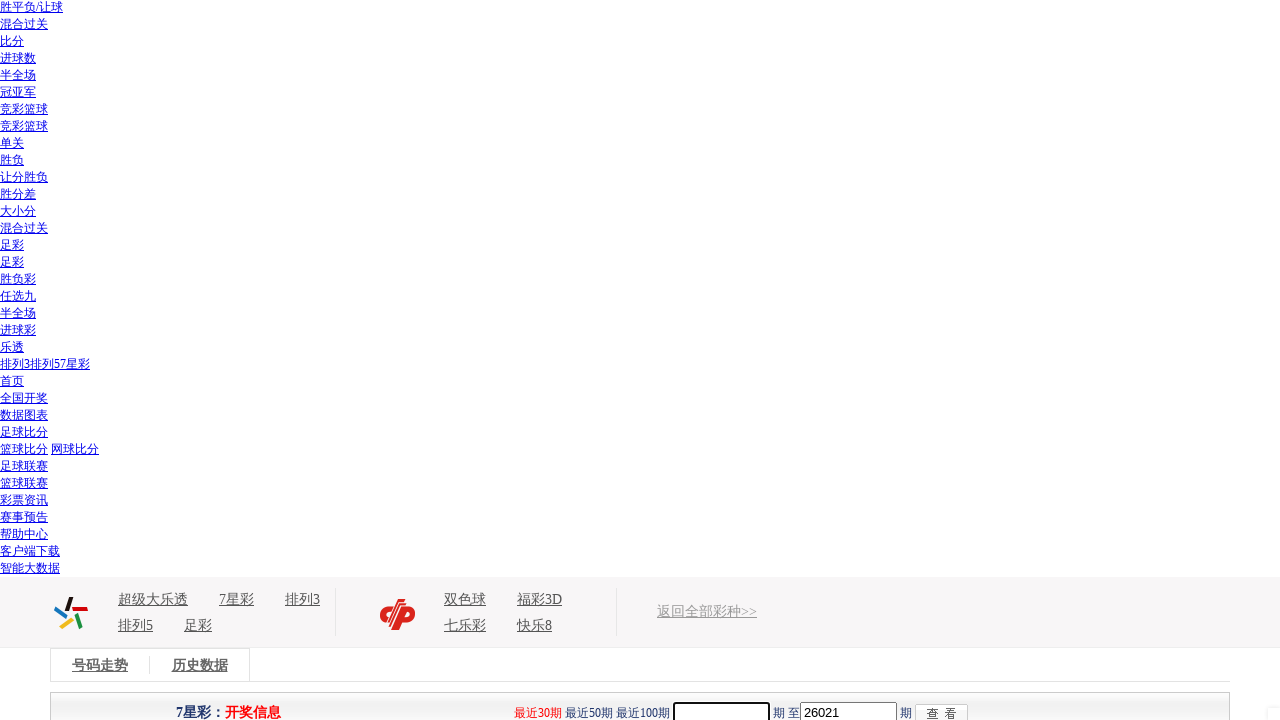

Filled start period with '23001' on iframe[name='chart'] >> internal:control=enter-frame >> #start
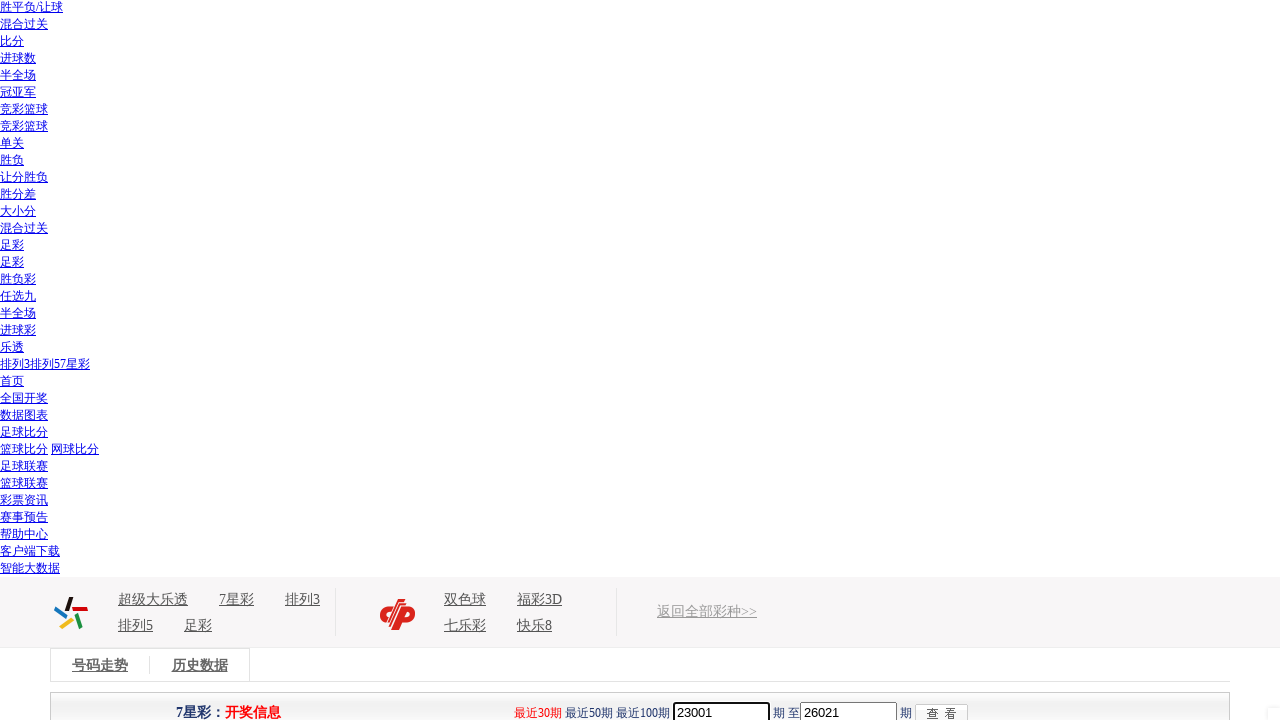

Cleared end period field on iframe[name='chart'] >> internal:control=enter-frame >> #end
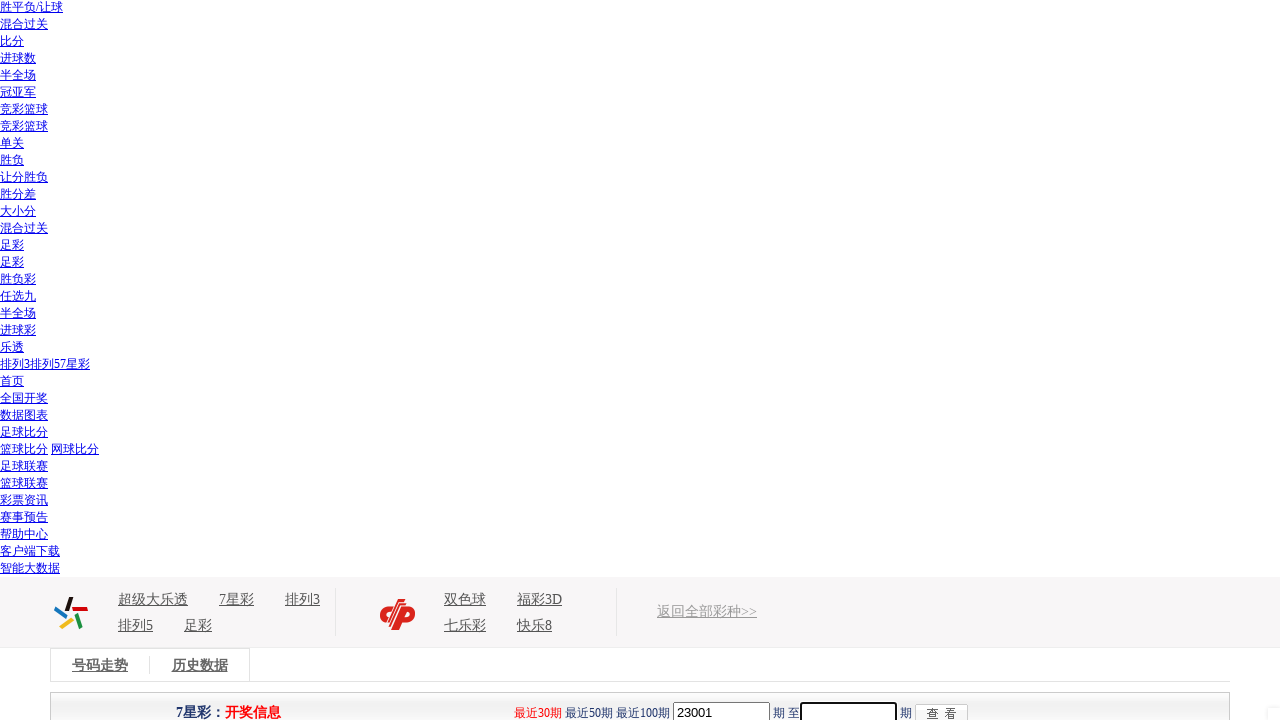

Filled end period with '23050' on iframe[name='chart'] >> internal:control=enter-frame >> #end
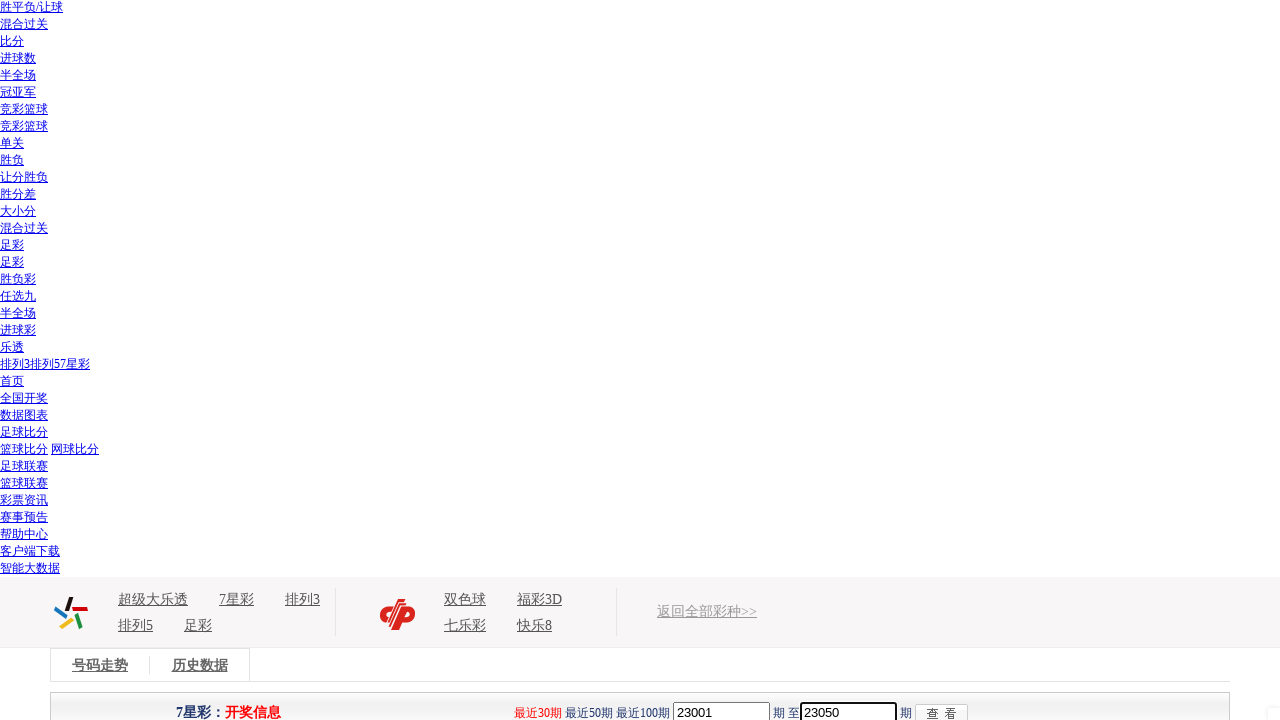

Clicked search button to filter results at (941, 710) on iframe[name='chart'] >> internal:control=enter-frame >> xpath=/html/body/table/t
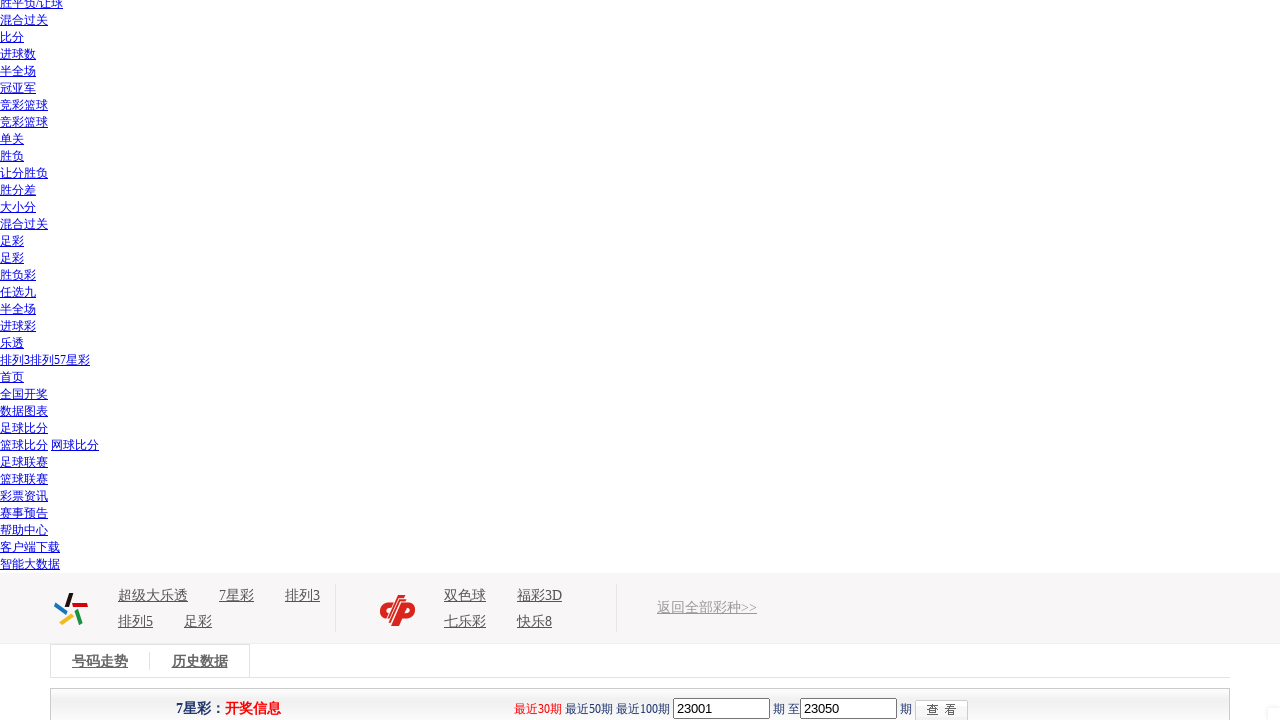

Waited 2000ms for results to load
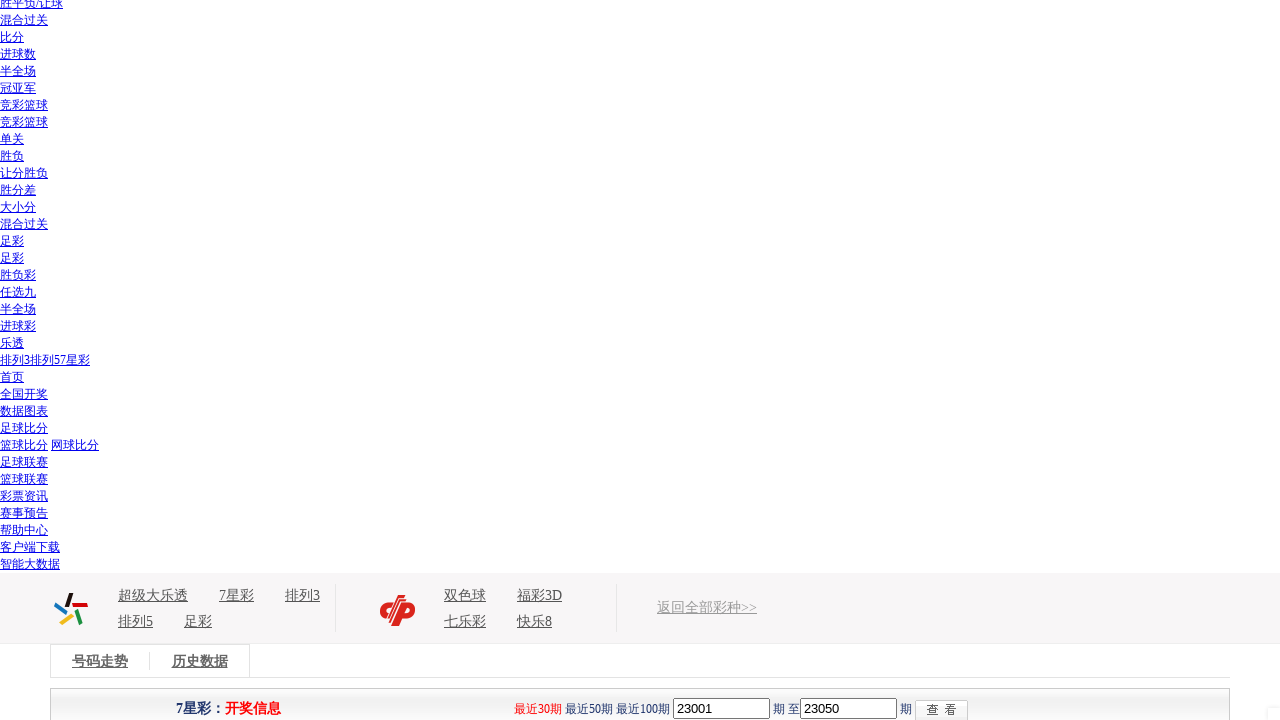

Verified chart is displayed after filtering
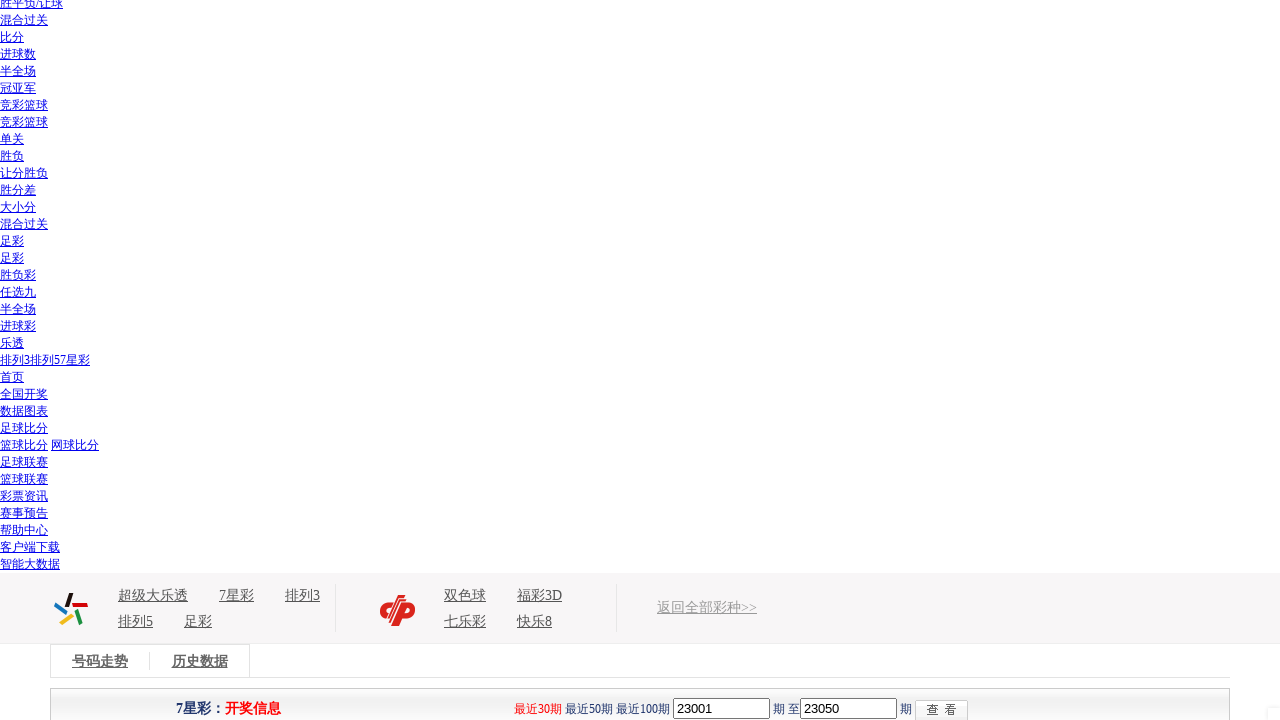

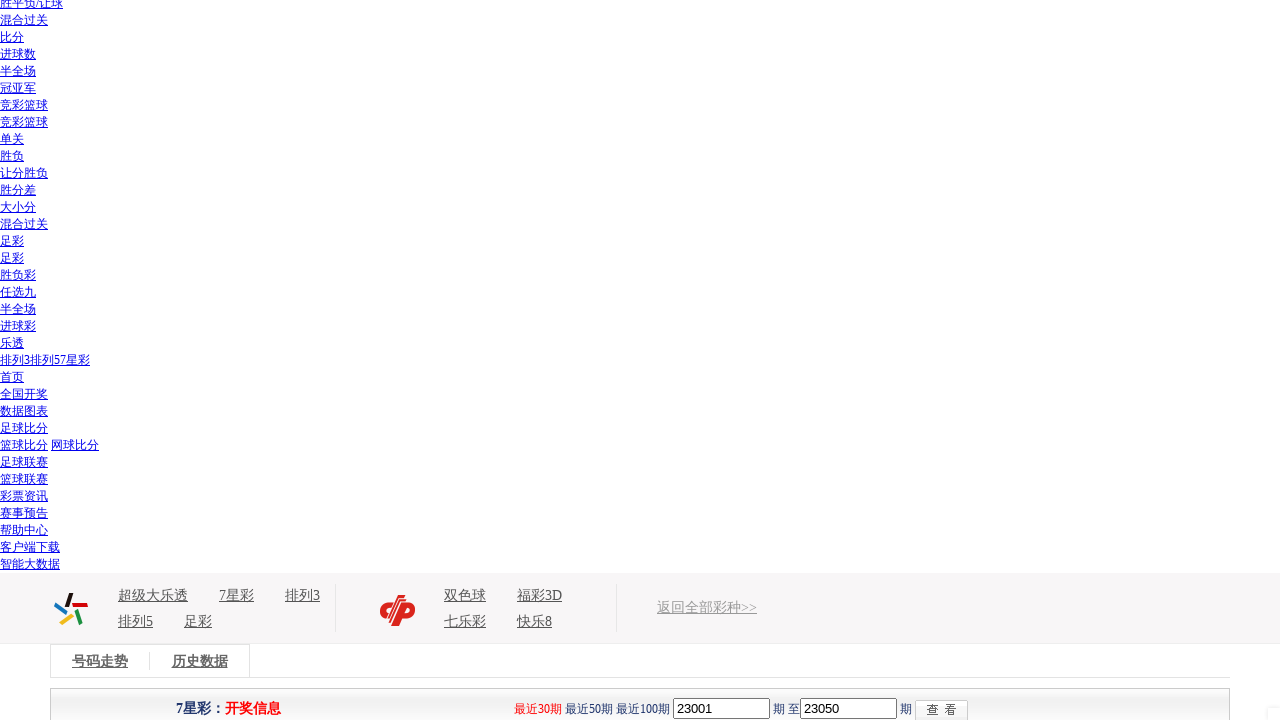